Tests JavaScript prompt dialog by clicking the prompt button, entering text, and accepting the dialog

Starting URL: https://the-internet.herokuapp.com/javascript_alerts

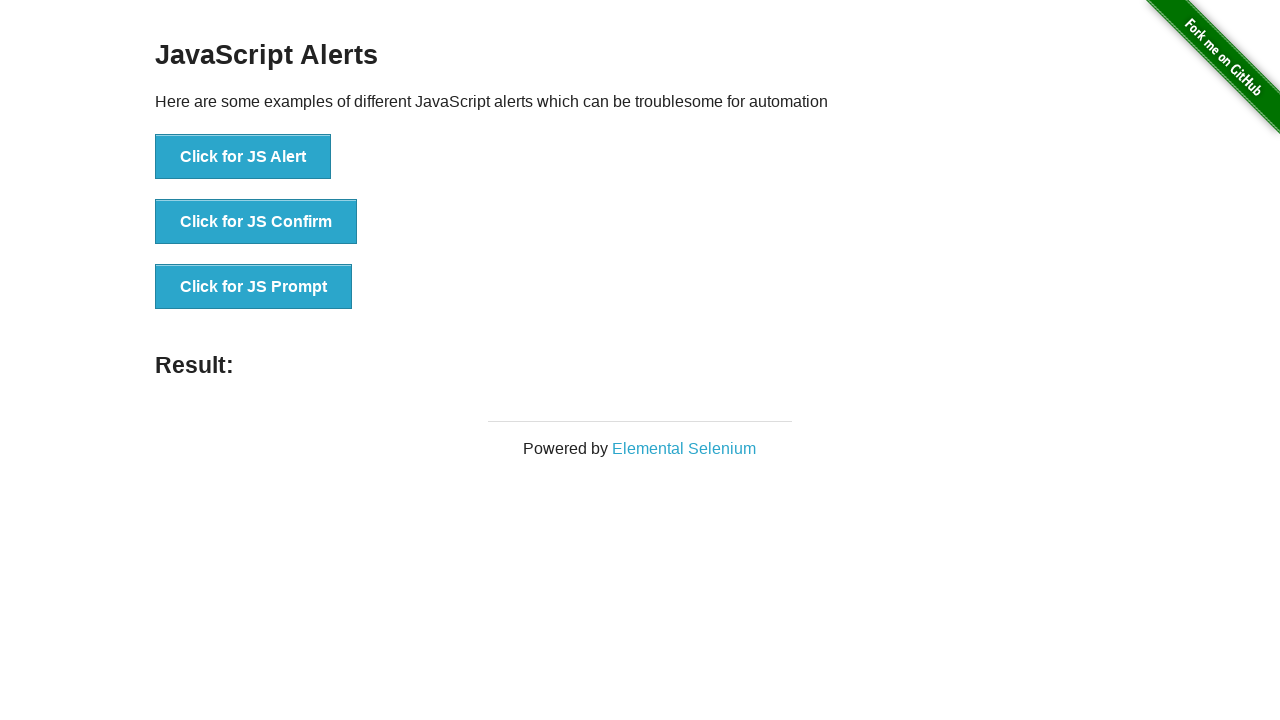

Set up dialog handler to accept prompt with text 'Merhaba TestNG...'
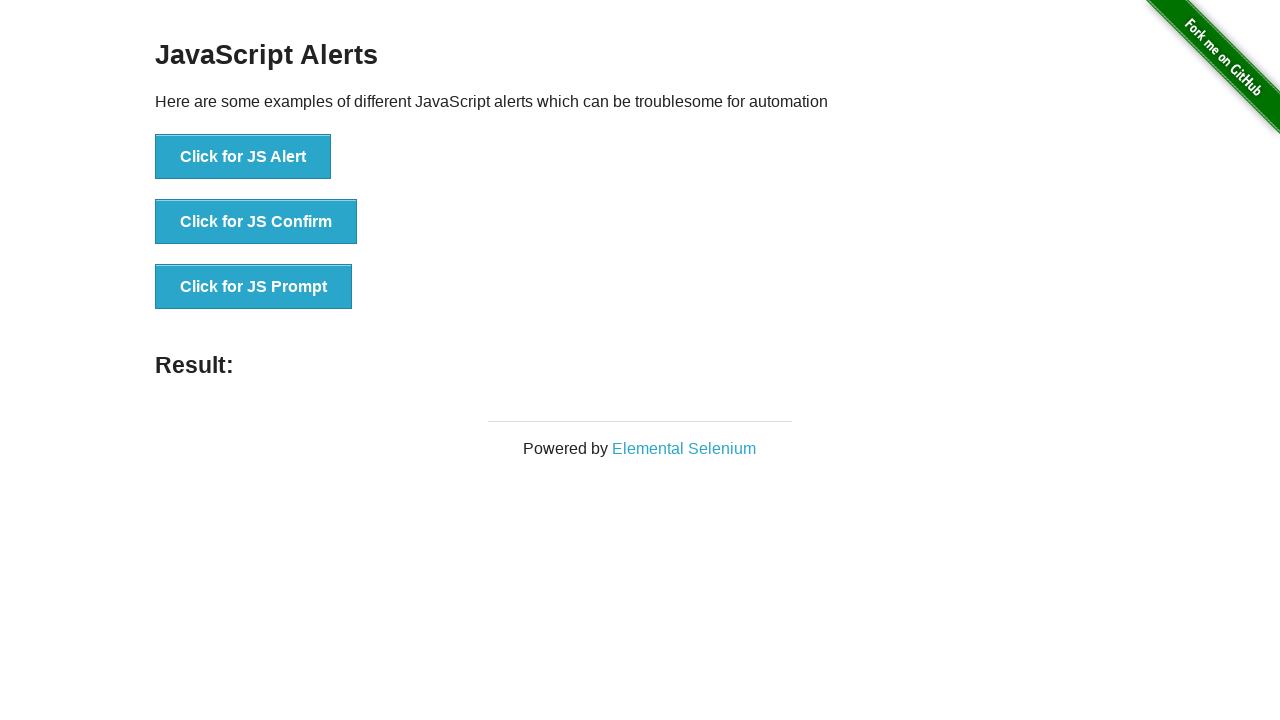

Clicked the JavaScript prompt button at (254, 287) on button[onclick='jsPrompt()']
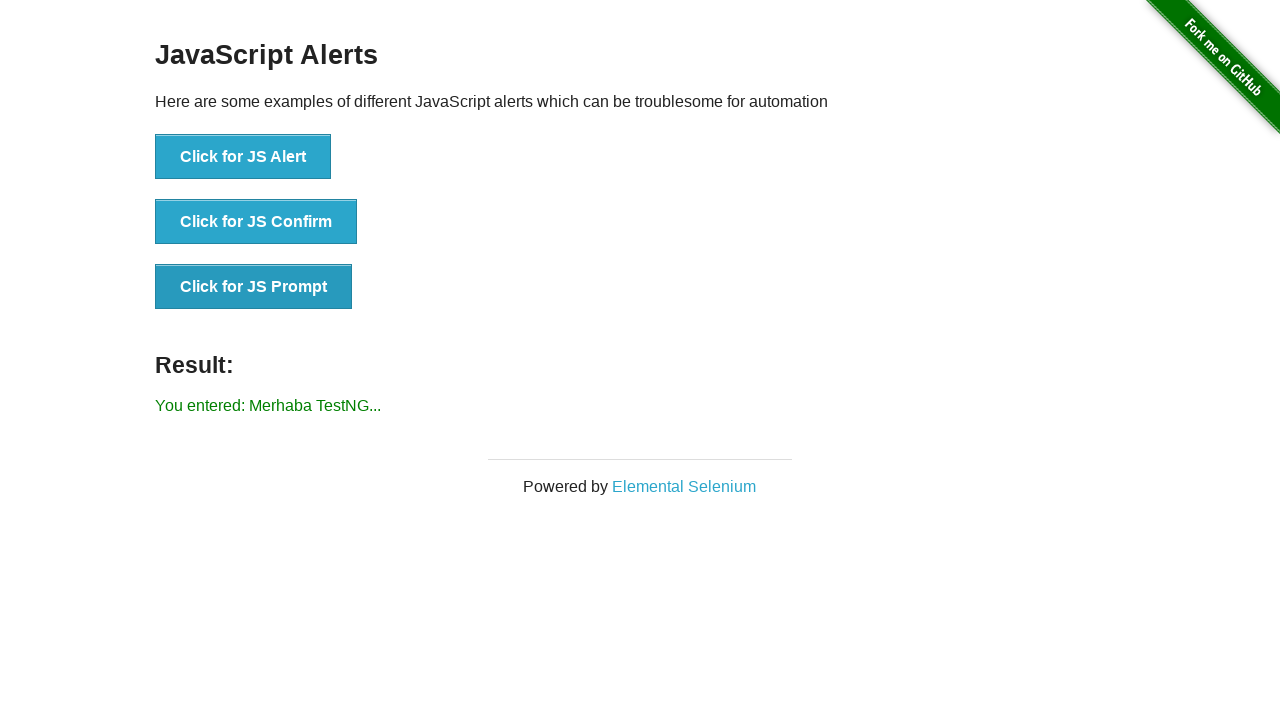

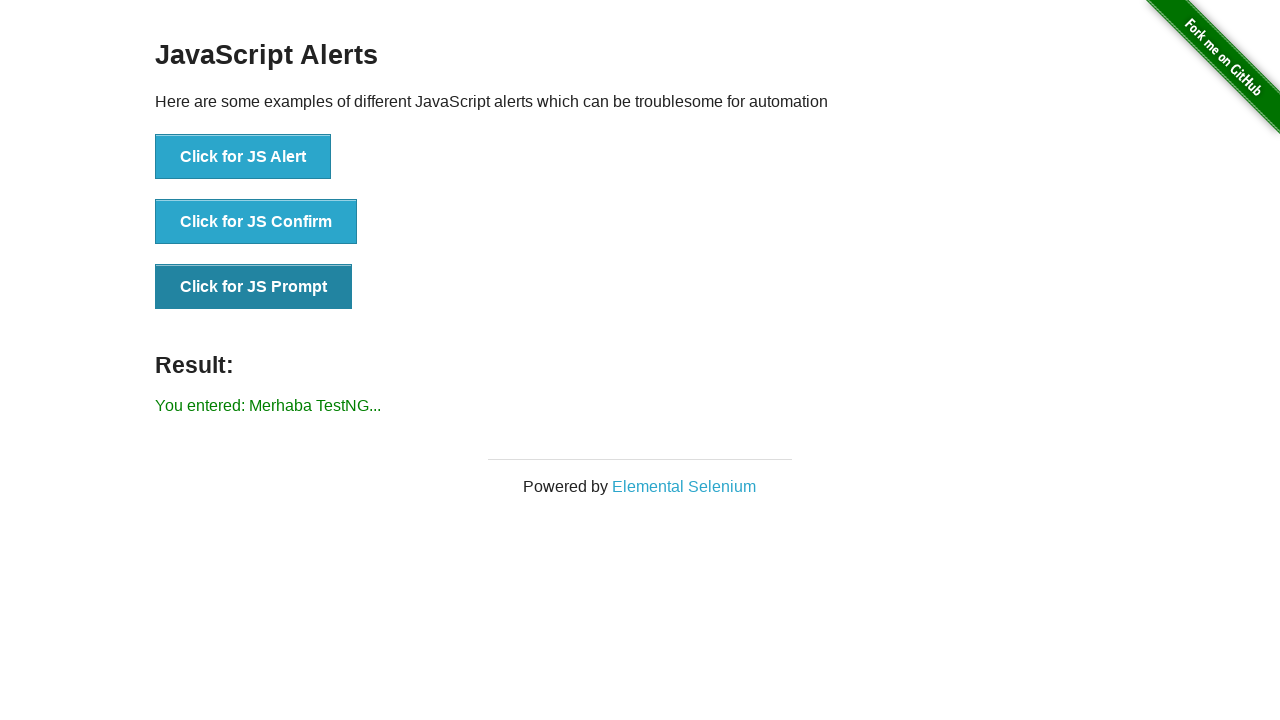